Tests navigation to the About Us page and verifies that the page contains information indicating it's not a real bank

Starting URL: https://parabank.parasoft.com/

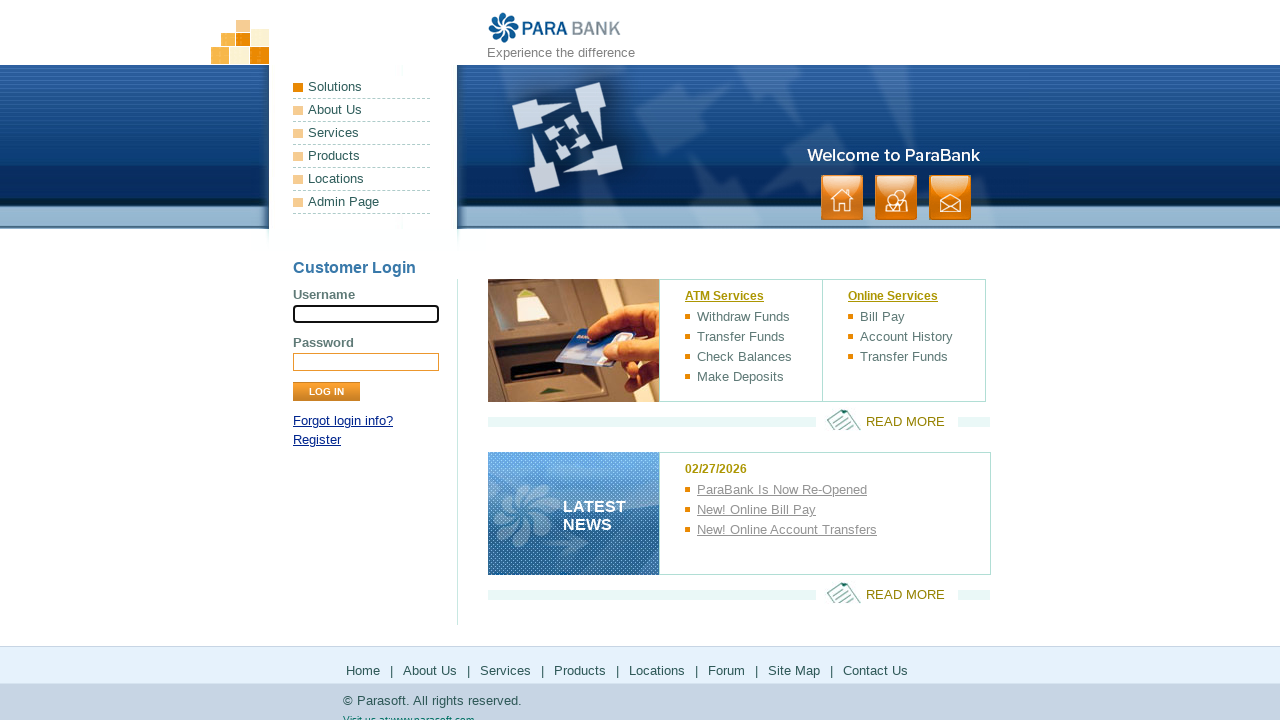

Clicked on the About Us link at (362, 110) on a[href*='about']
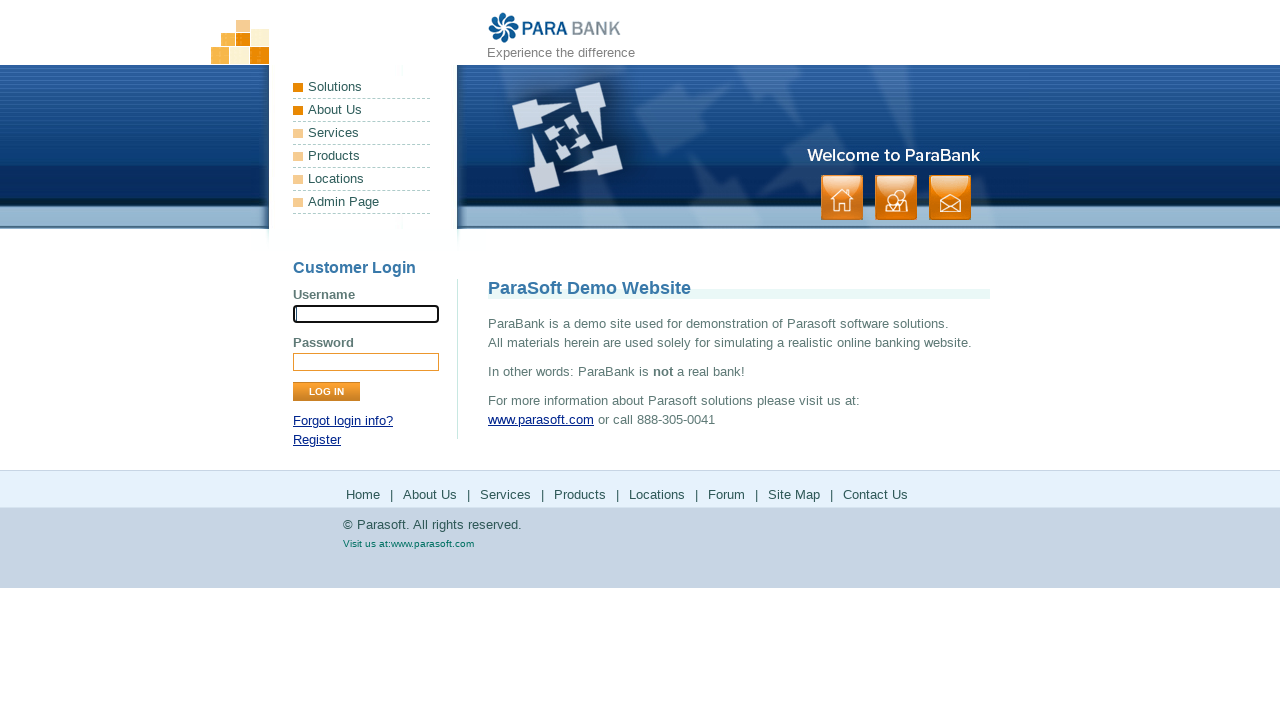

Waited for About Us page content to load - verified 'not a real bank' text is present
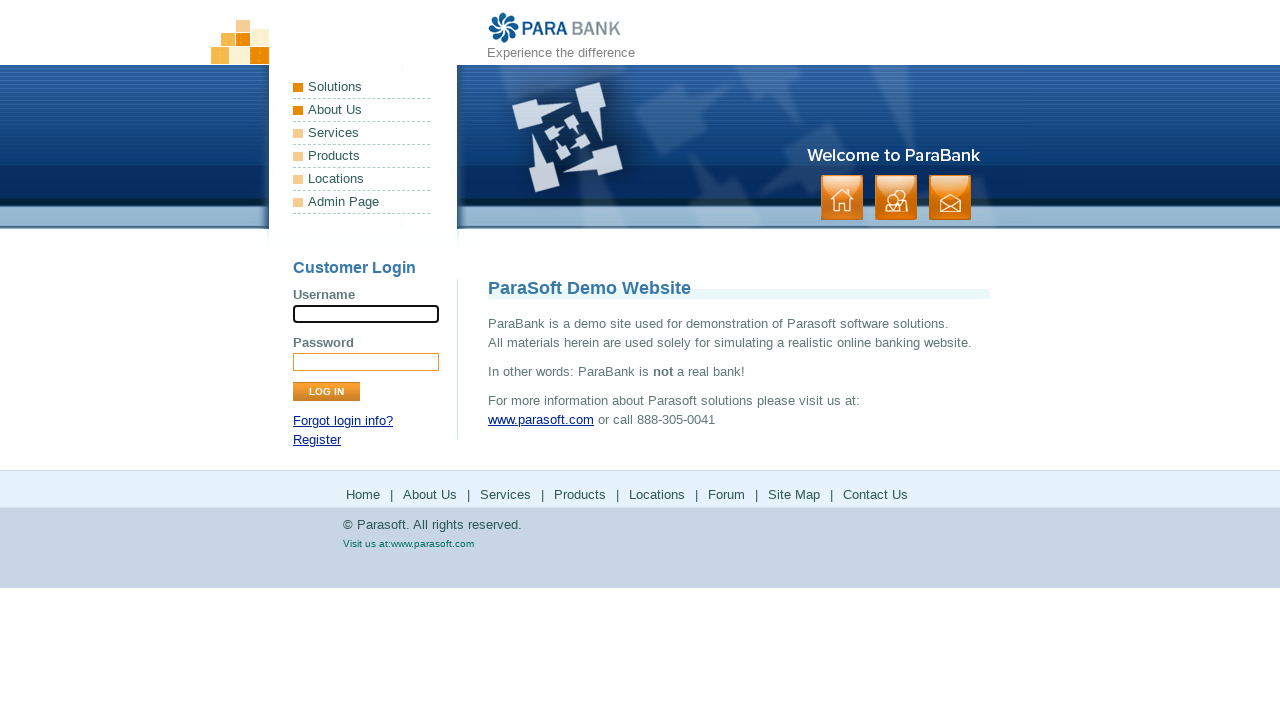

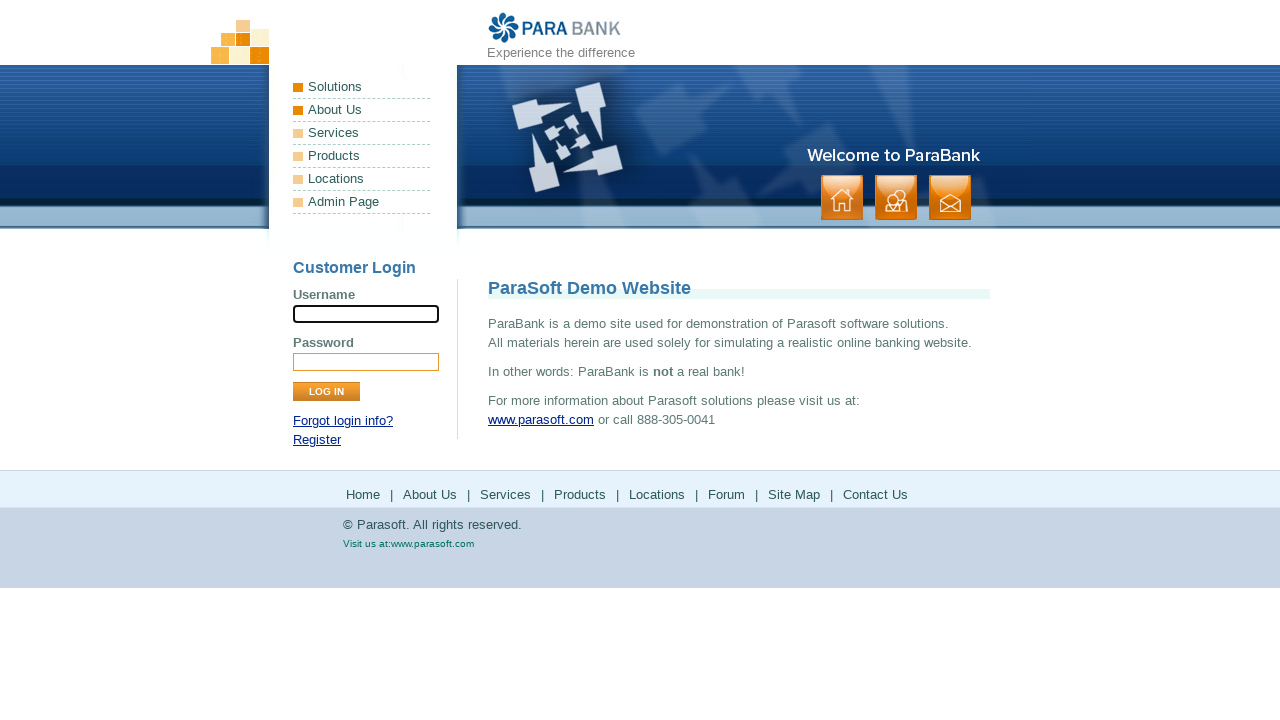